Tests navigation to the "Економіка" (Economy) news section on ukr.net and verifies the navigation element is present

Starting URL: https://www.ukr.net/

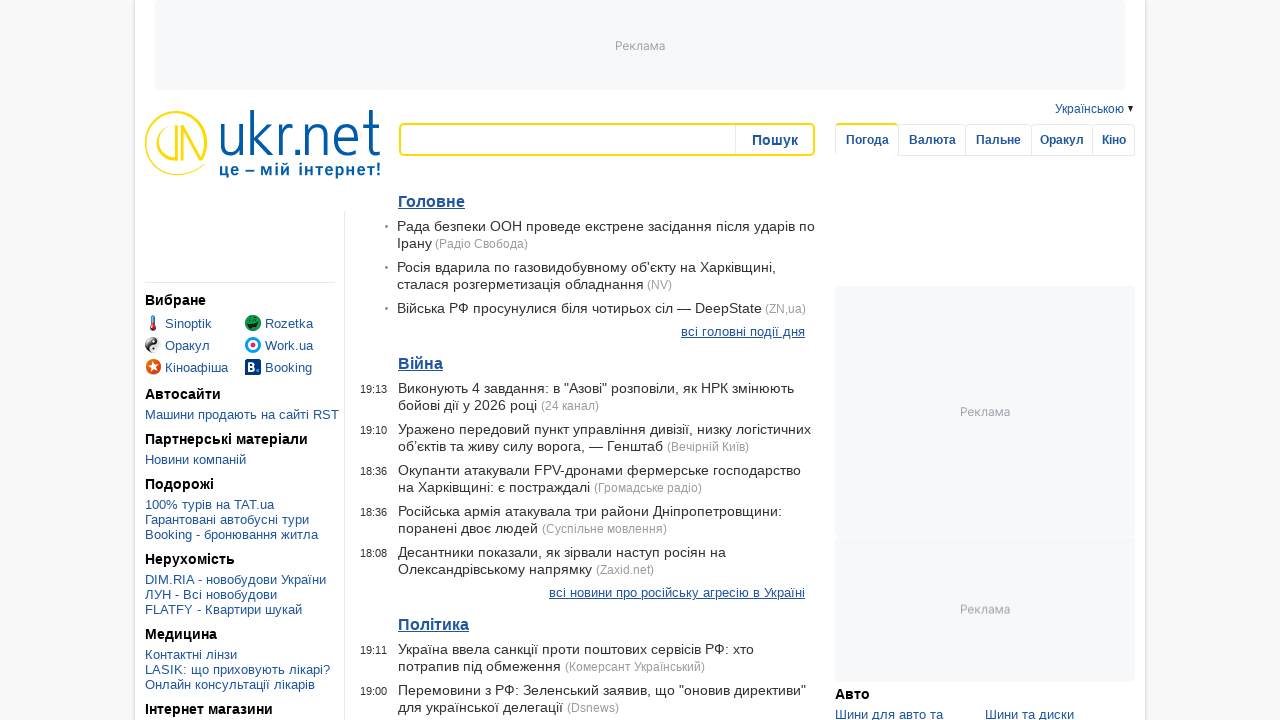

Clicked on 'Економіка' (Economy) news section link at (439, 360) on text=Економіка
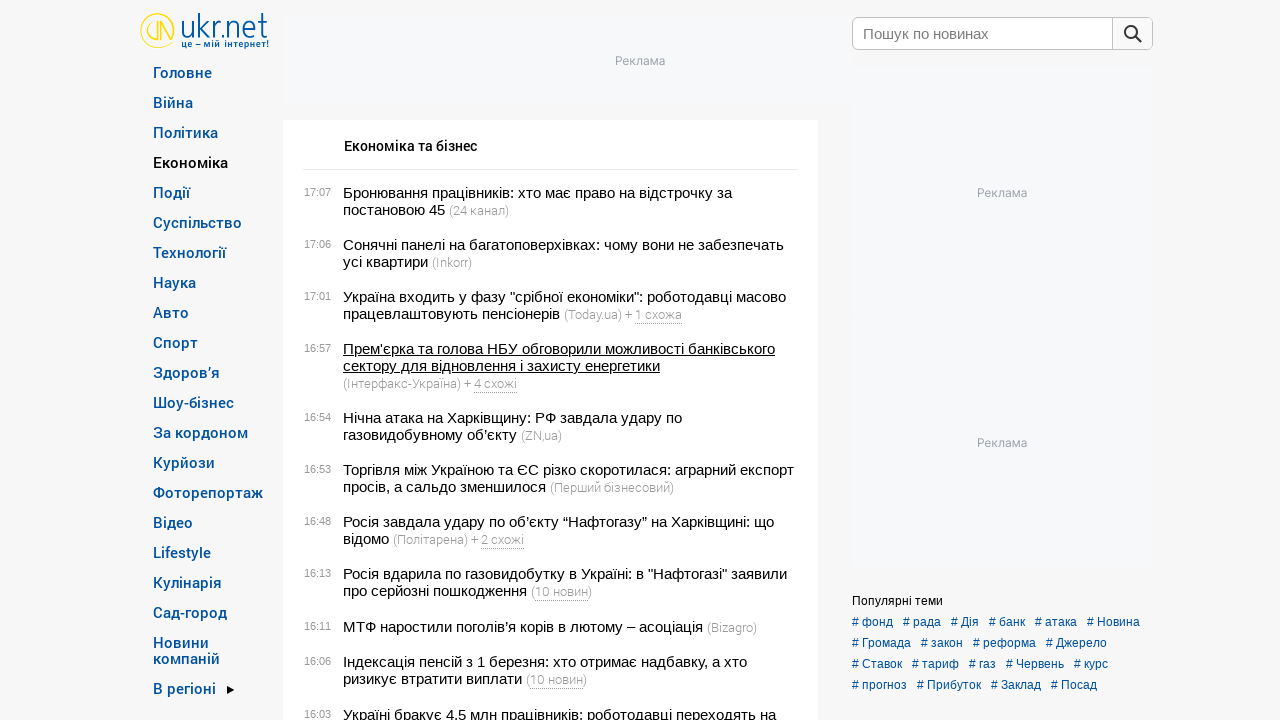

Navigation element for 'Економіка' section is present and verified
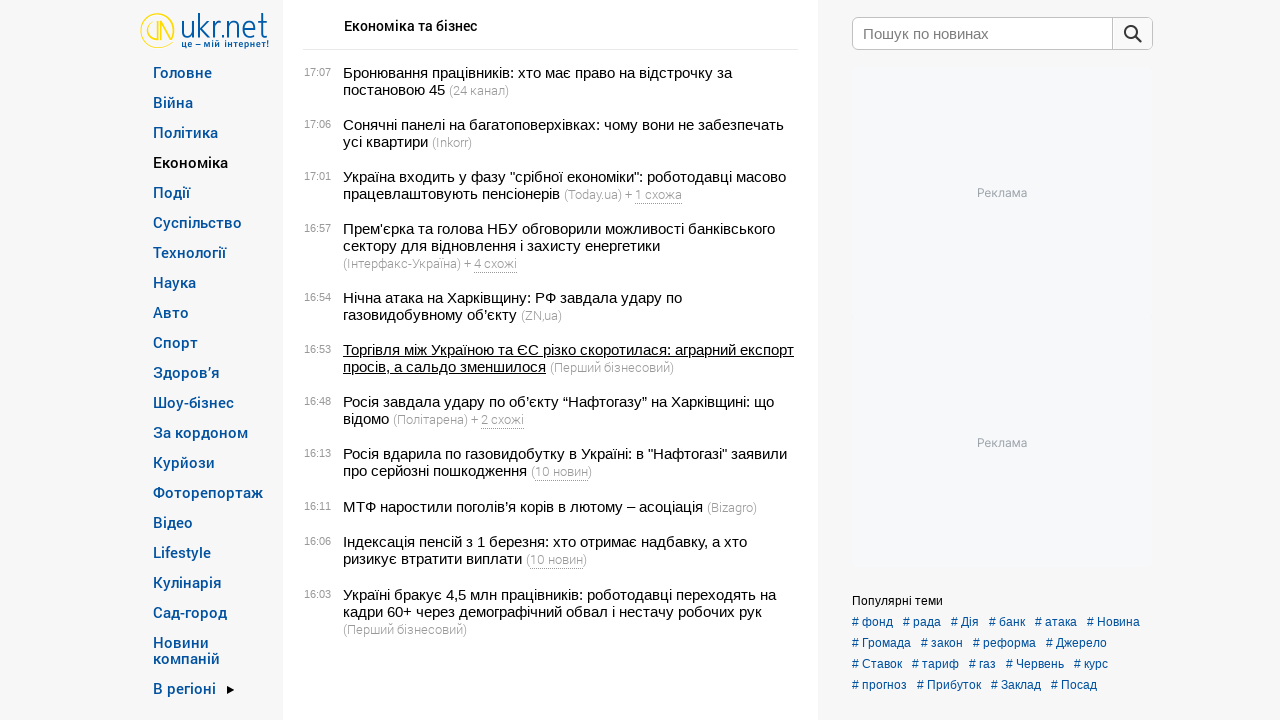

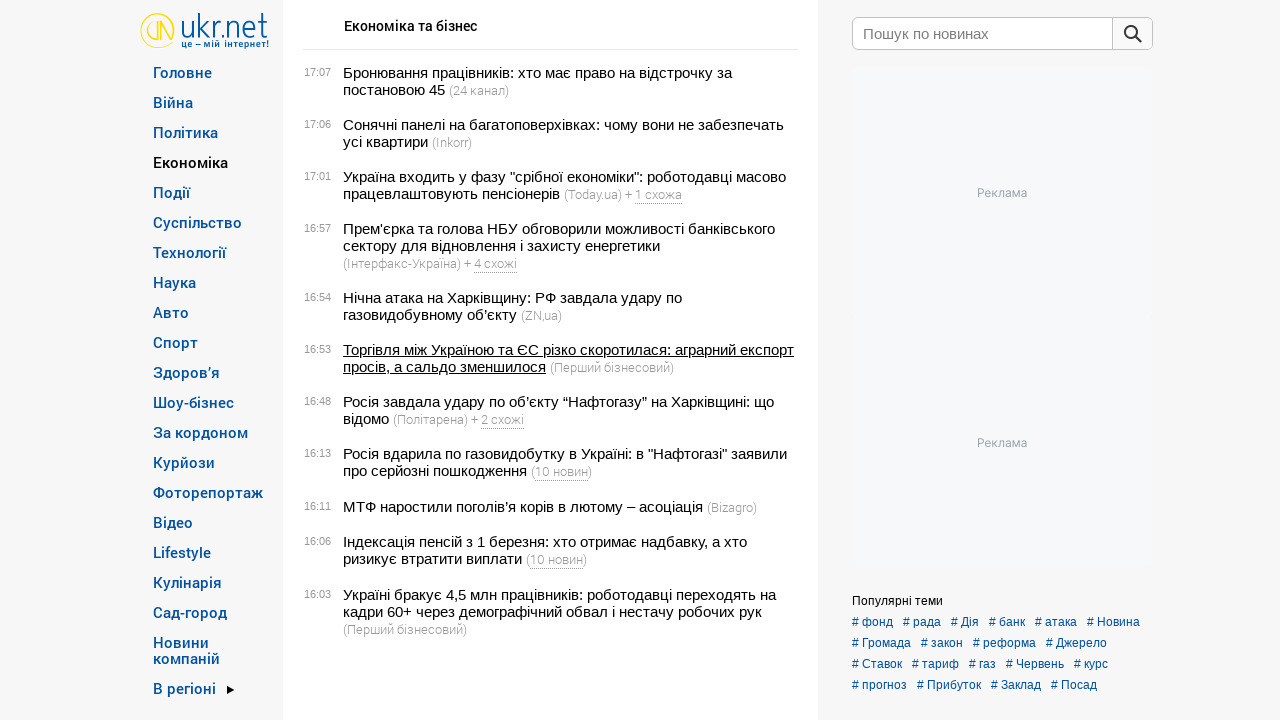